Navigates between Selenium Dev website and Sauce Labs open source site multiple times in a loop to test page loading across different sites.

Starting URL: https://www.selenium.dev/

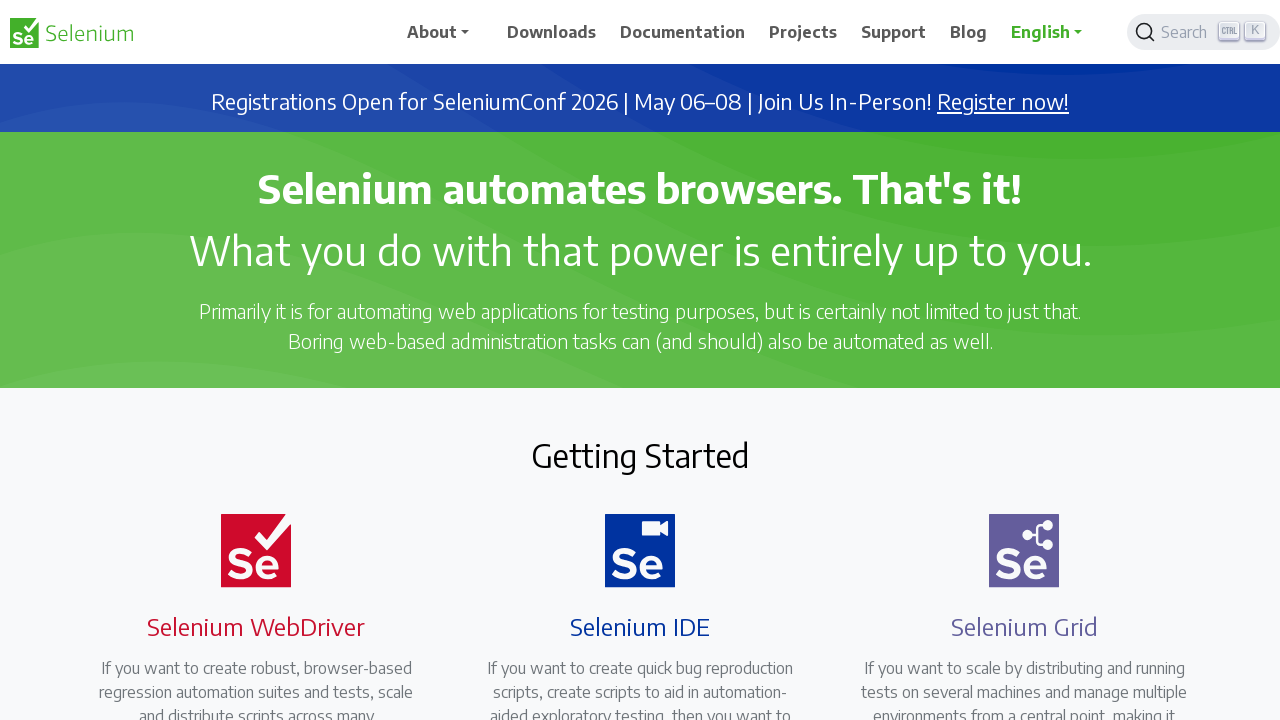

Selenium Dev website fully loaded (domcontentloaded)
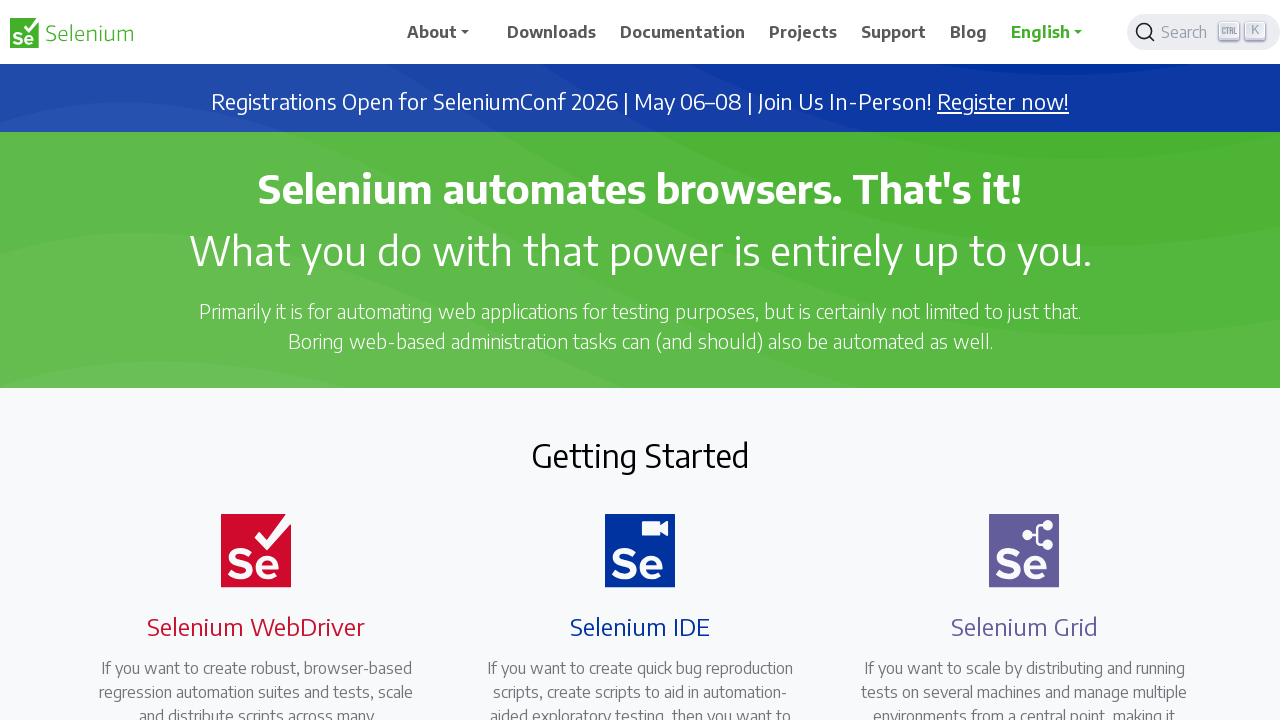

Navigated to Sauce Labs open source website
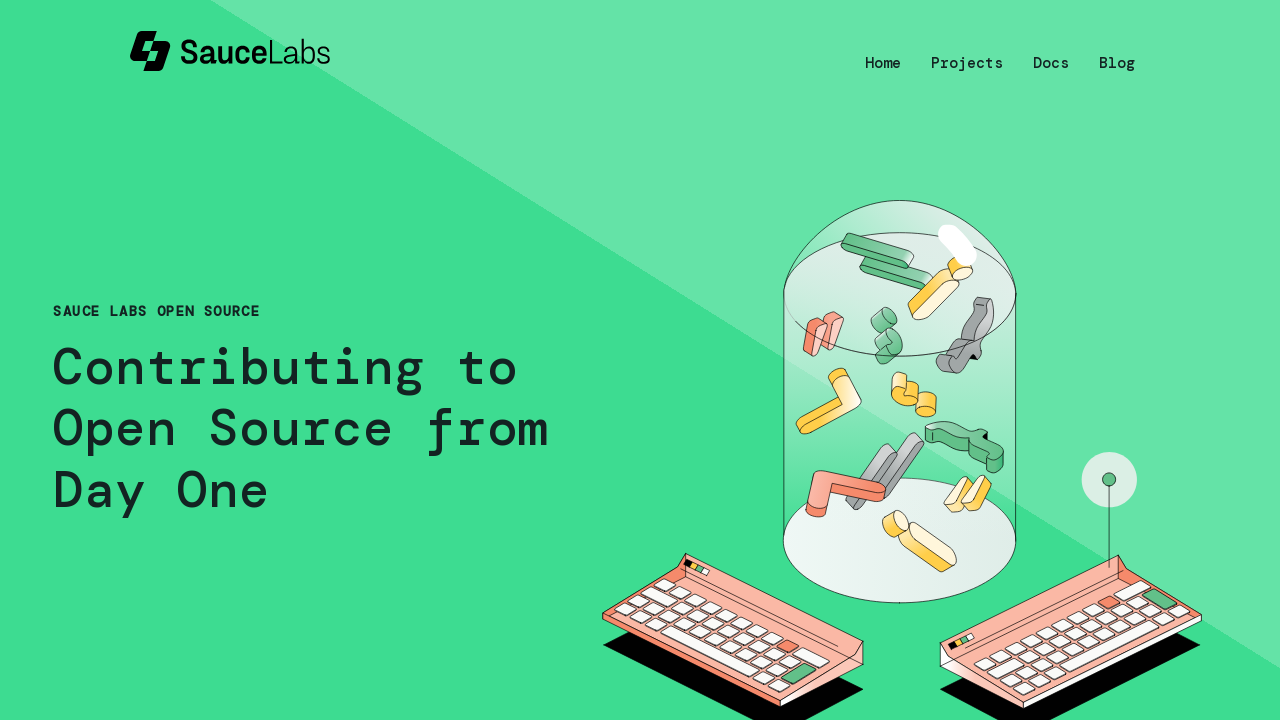

Sauce Labs open source website fully loaded (domcontentloaded)
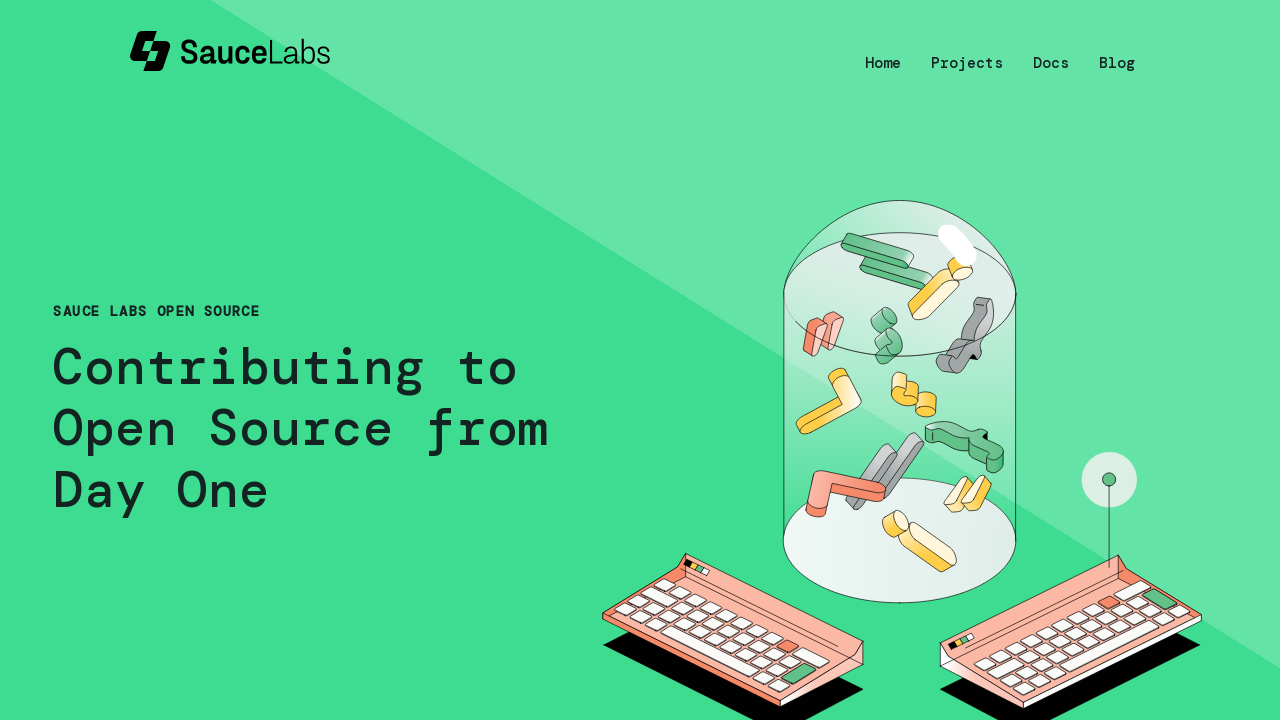

Navigated to Selenium Dev website
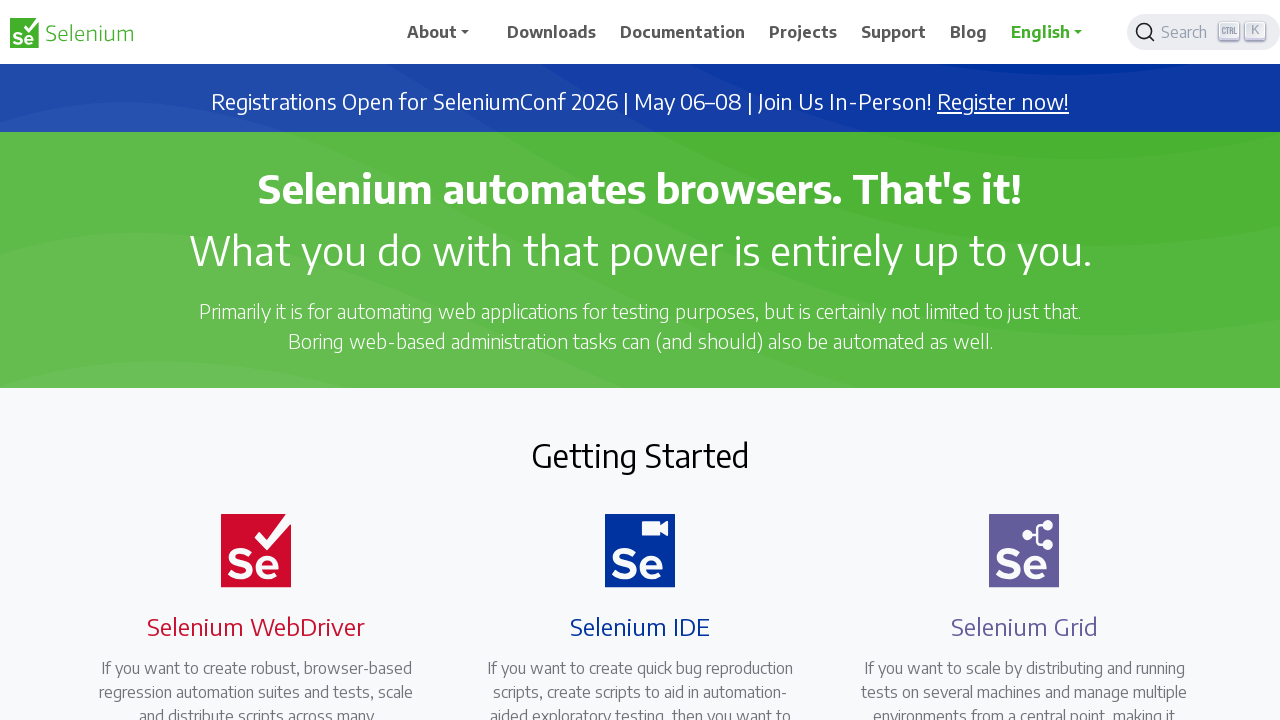

Selenium Dev website fully loaded (domcontentloaded)
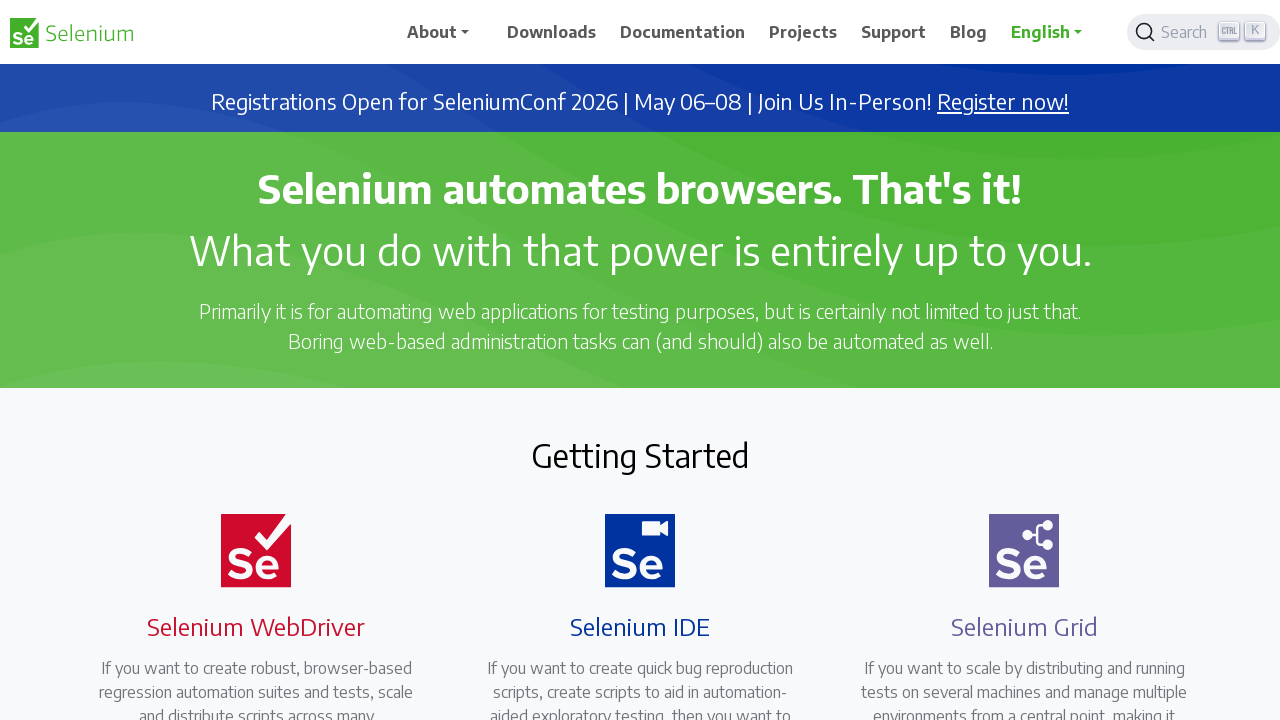

Navigated to Sauce Labs open source website
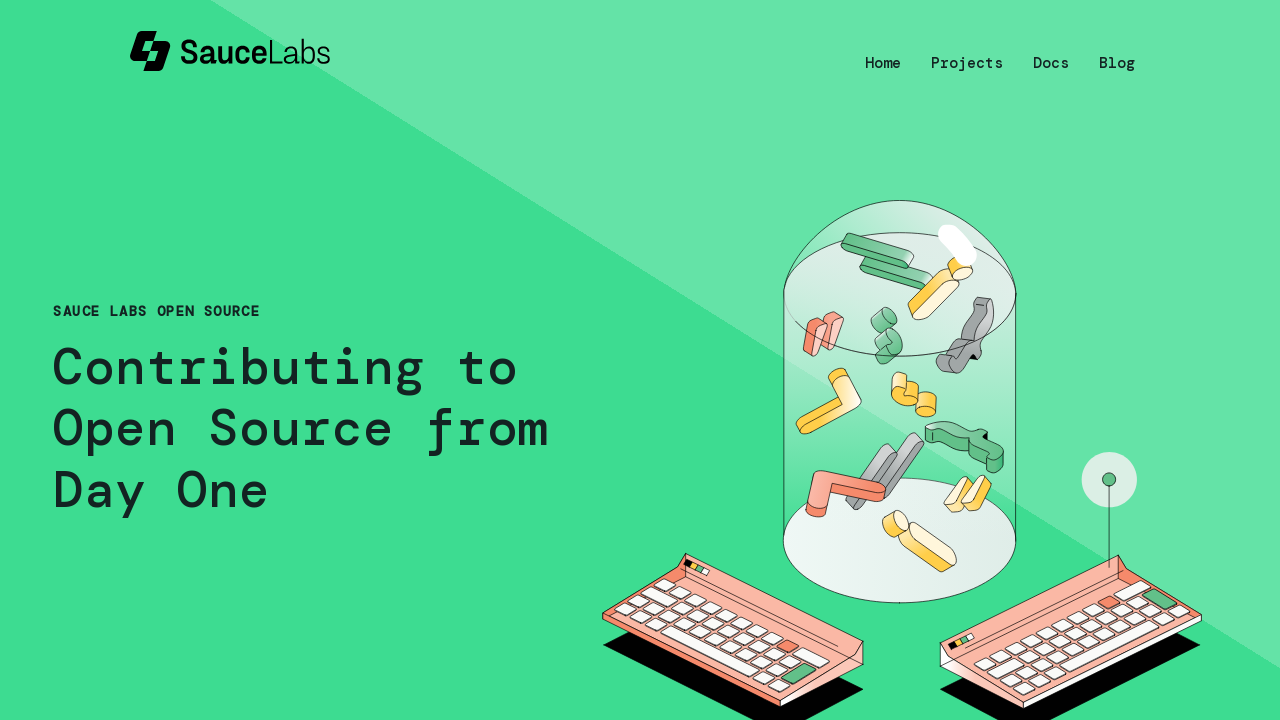

Sauce Labs open source website fully loaded (domcontentloaded)
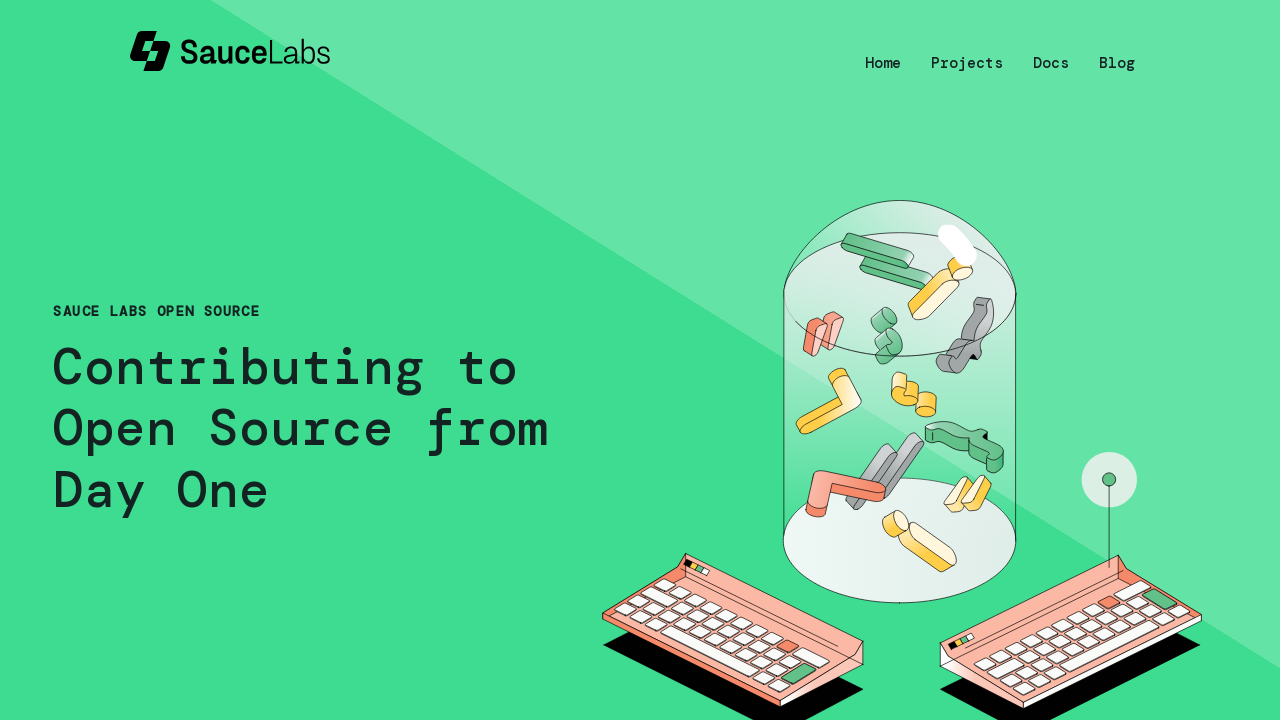

Navigated to Selenium Dev website
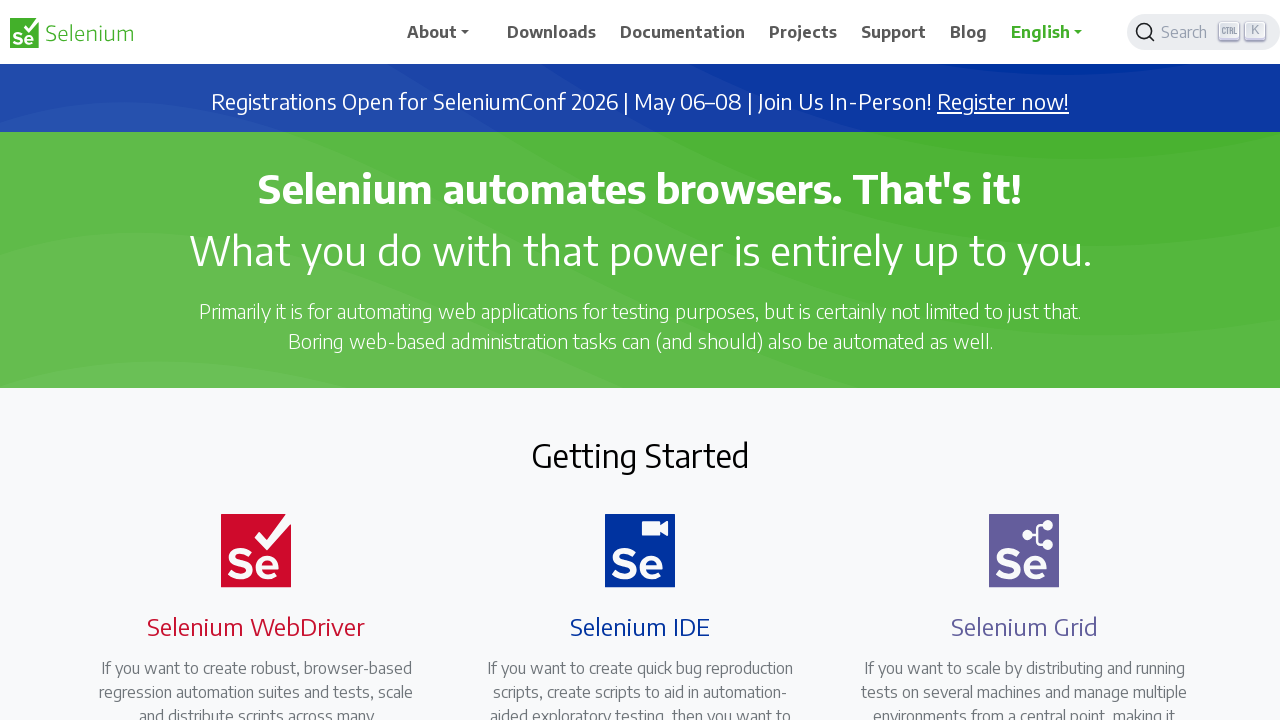

Selenium Dev website fully loaded (domcontentloaded)
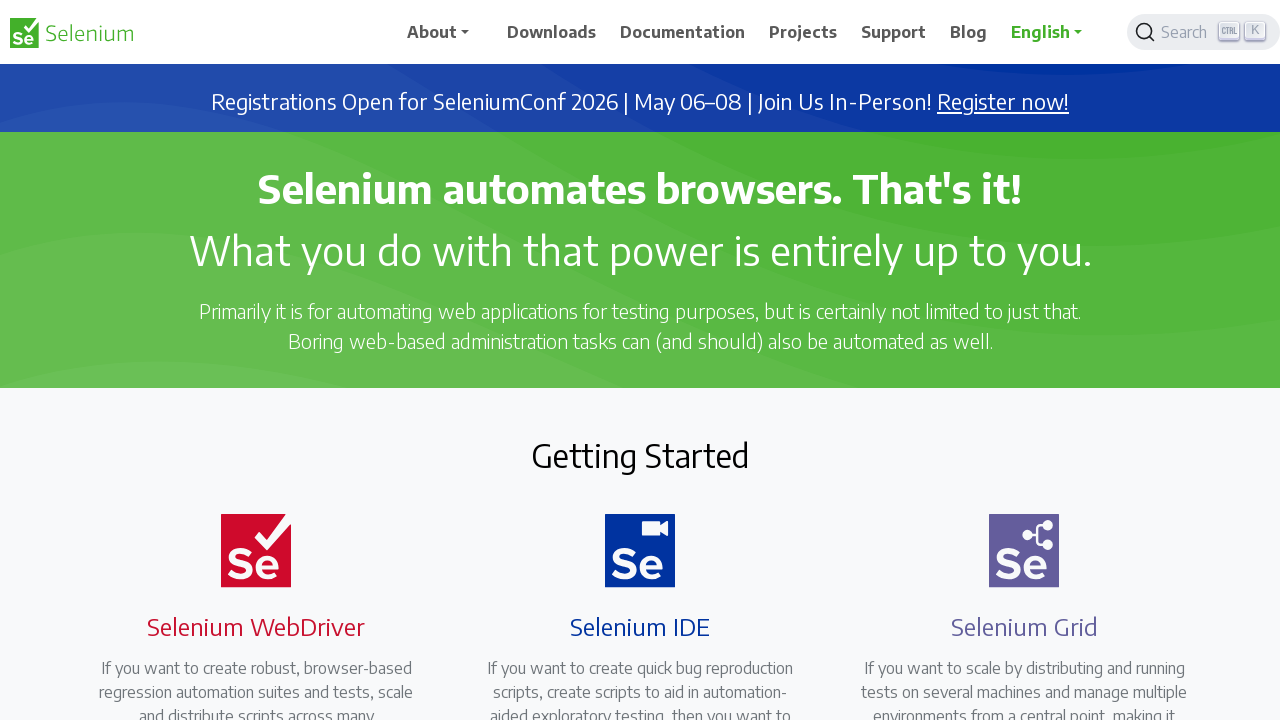

Navigated to Sauce Labs open source website
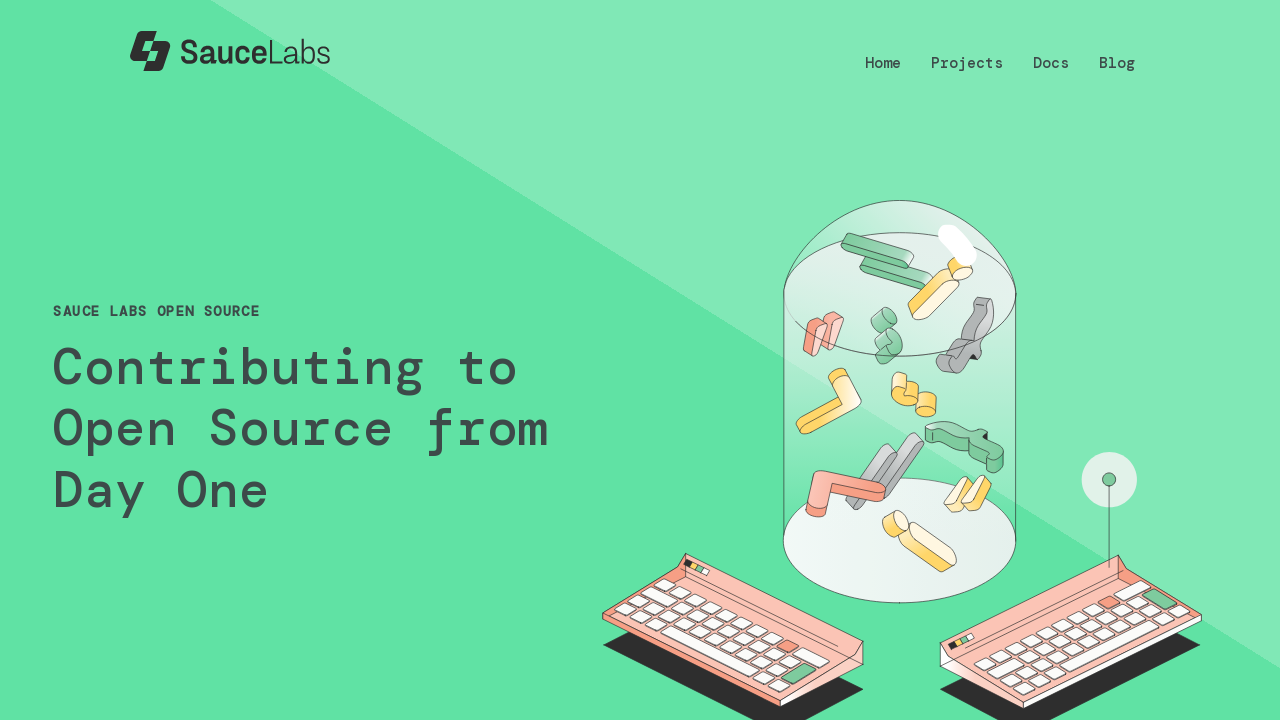

Sauce Labs open source website fully loaded (domcontentloaded)
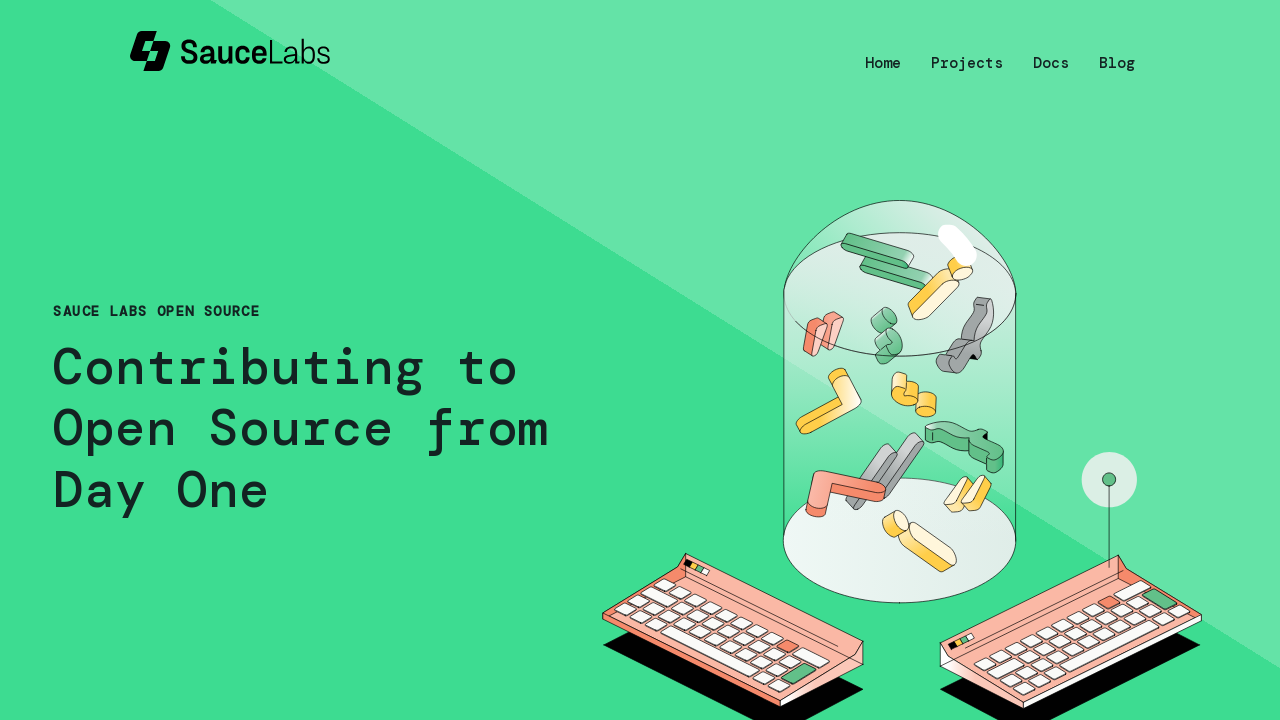

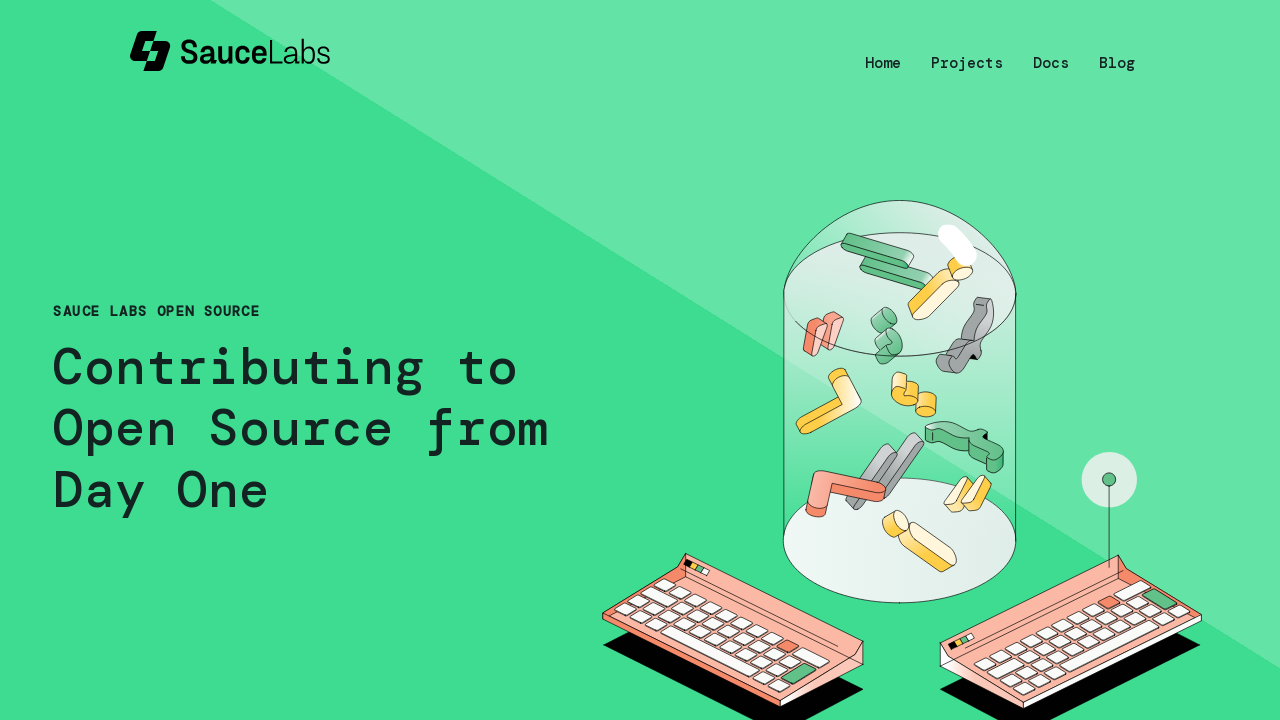